Clicks on letter 'A' link and verifies that language results are displayed

Starting URL: https://www.99-bottles-of-beer.net/abc.html

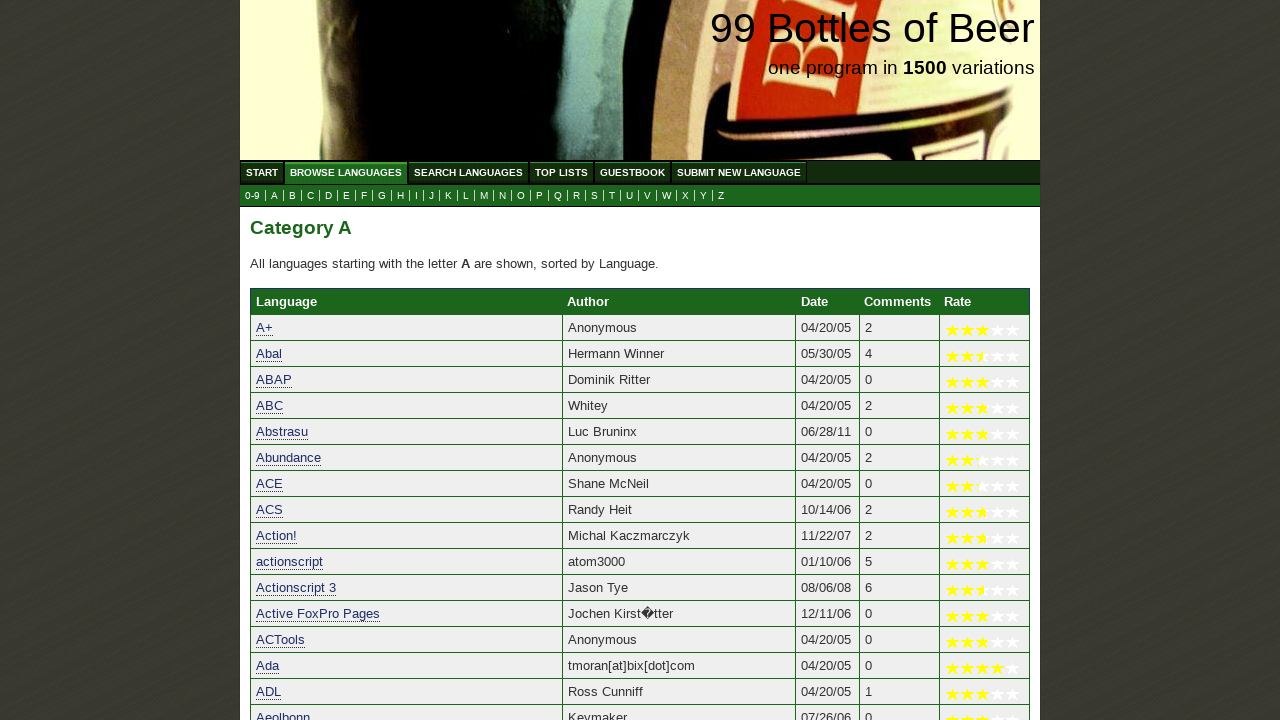

Clicked on letter 'A' link at (274, 196) on a[href='a.html']
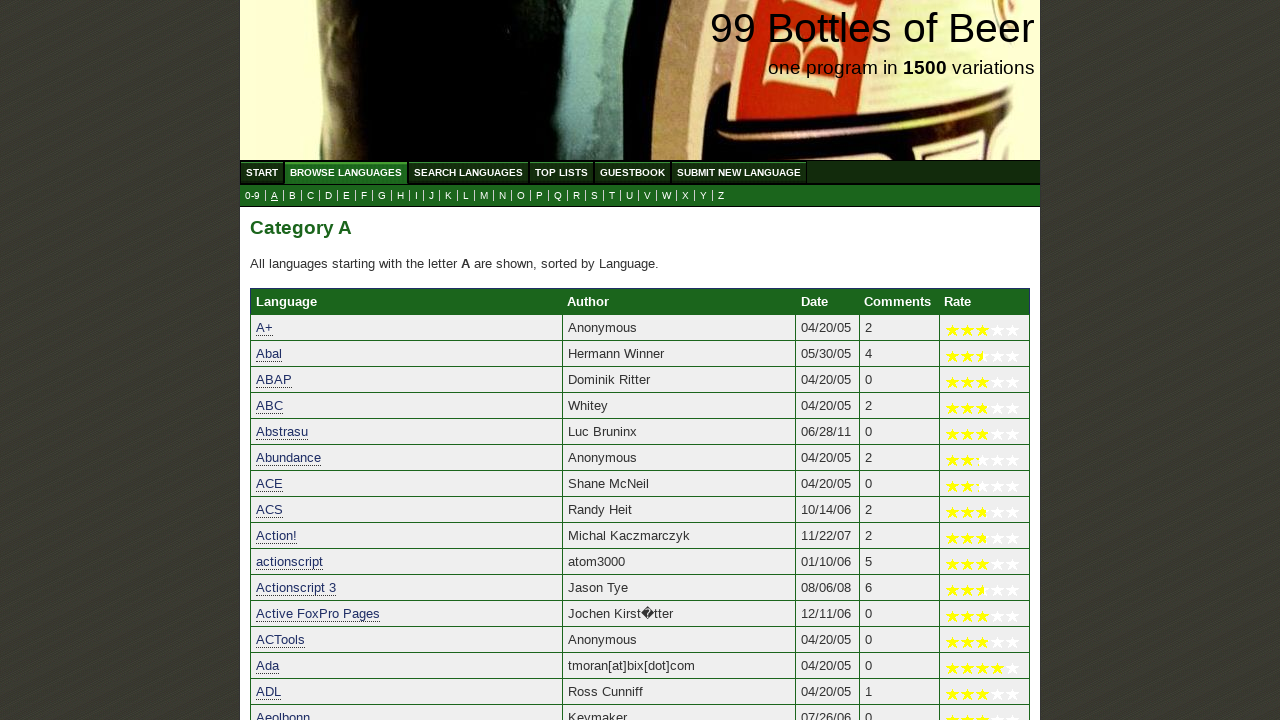

Language results loaded for letter 'A'
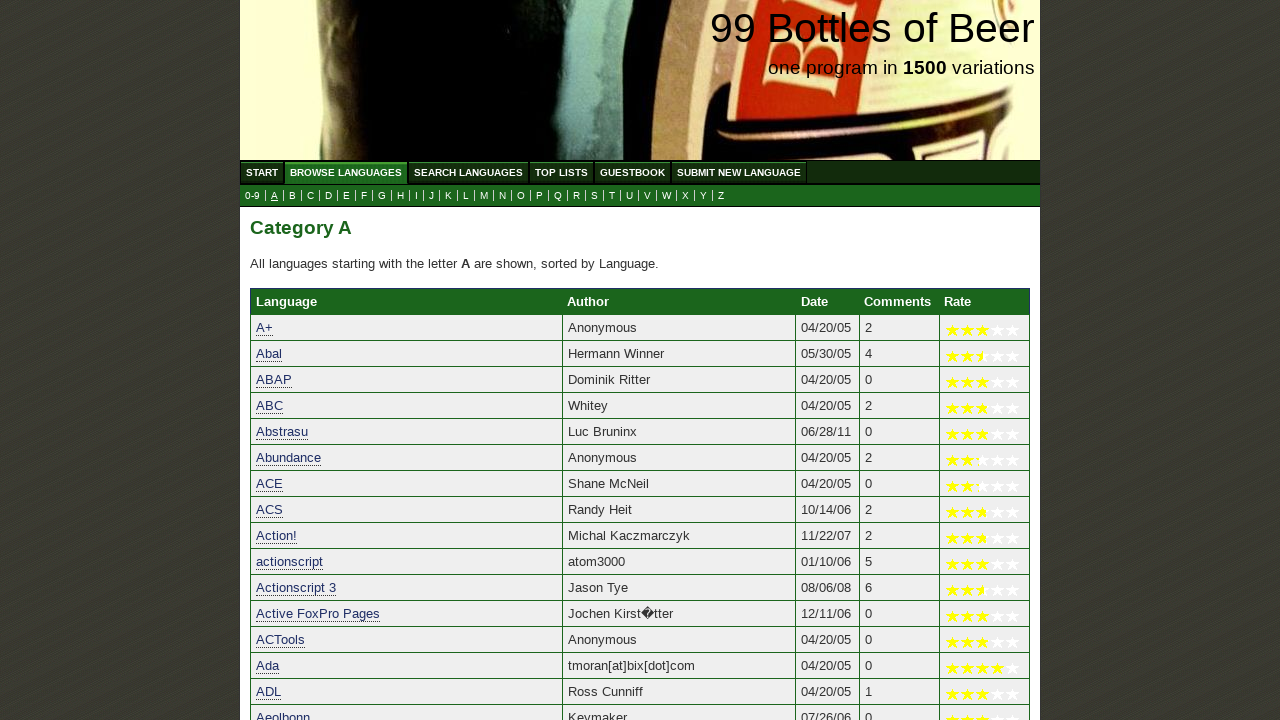

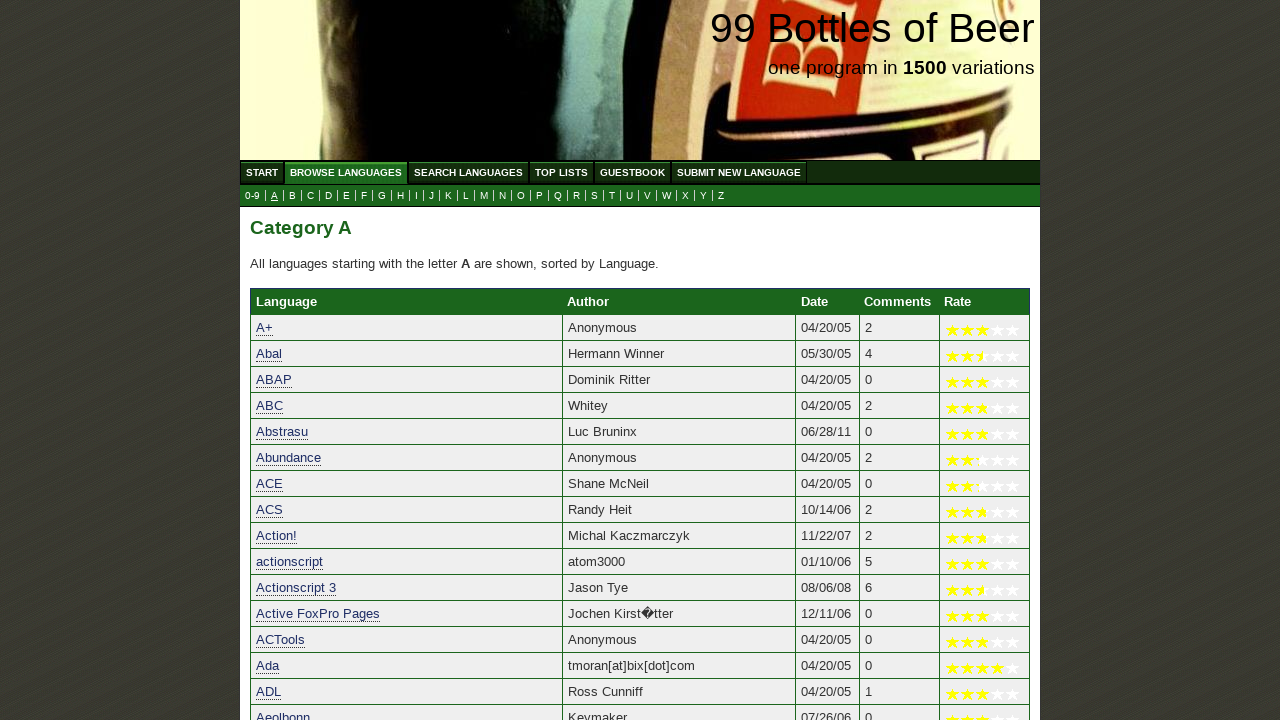